Handles radio buttons and checkboxes by selecting all hobby checkboxes and the male gender radio button

Starting URL: https://demo.automationtesting.in/Register.html

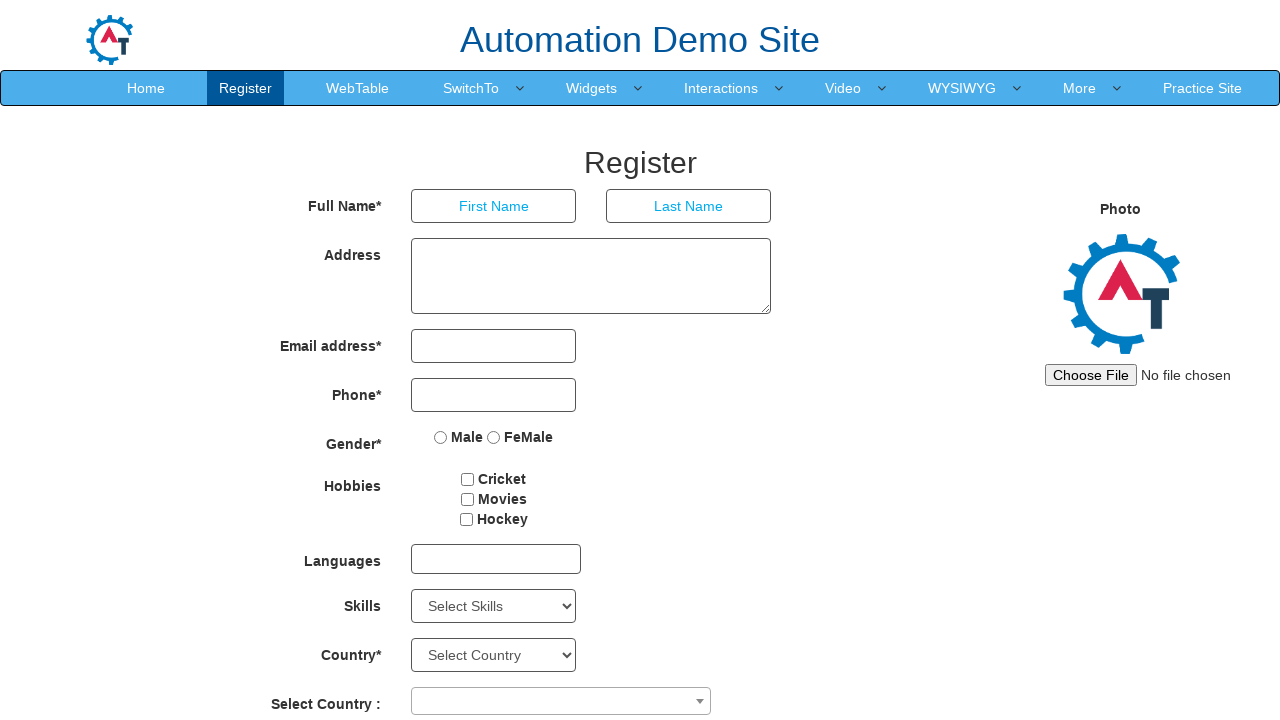

Navigated to registration form page
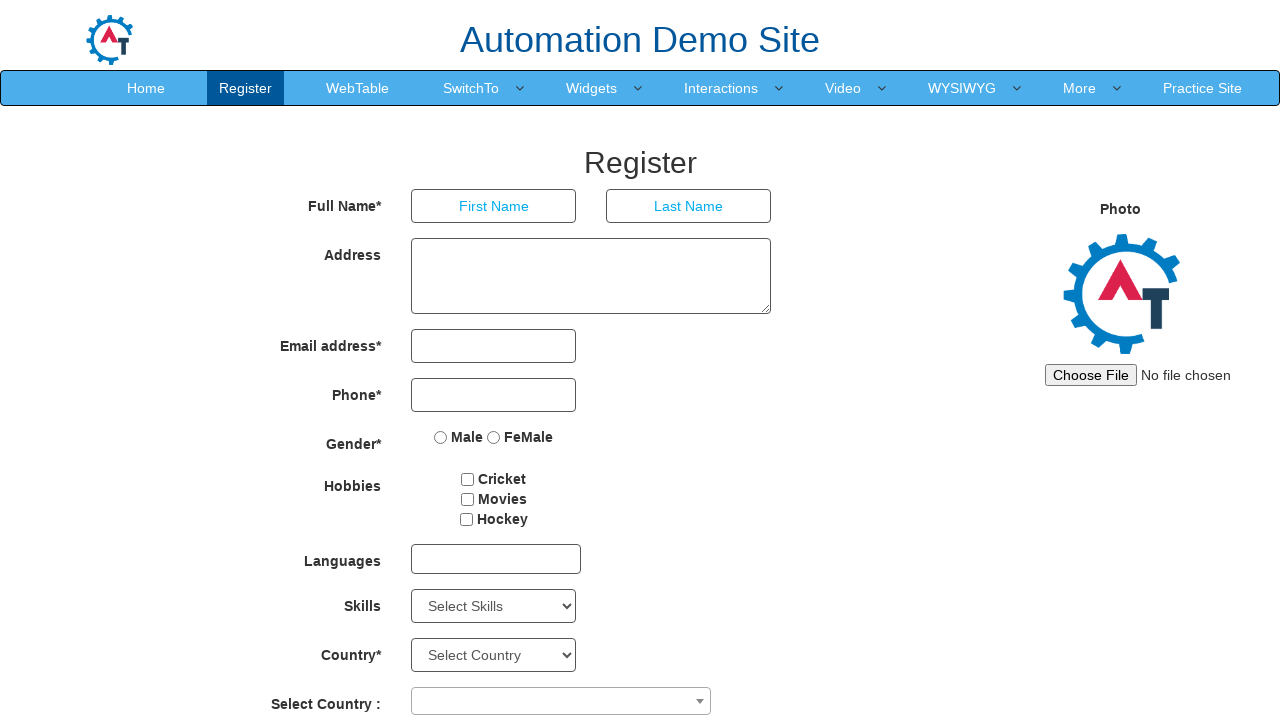

Located all hobby checkboxes
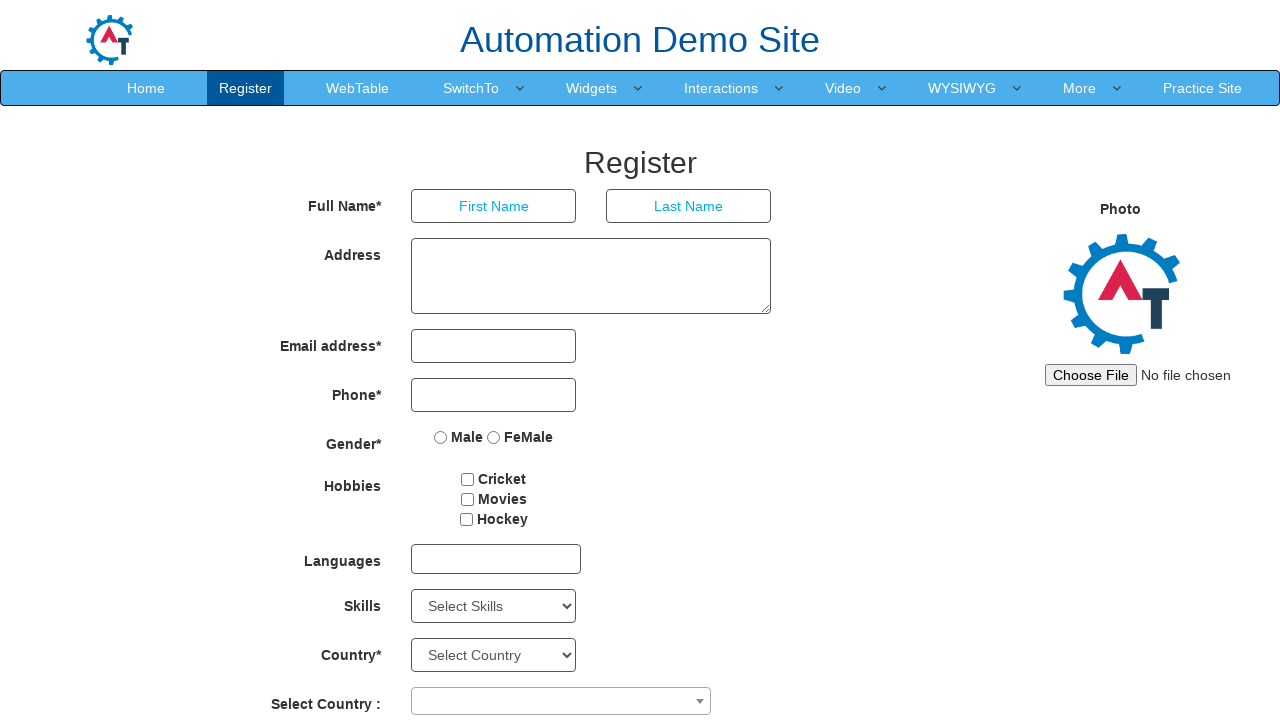

Clicked a hobby checkbox at (468, 479) on xpath=//input[@type='checkbox'] >> nth=0
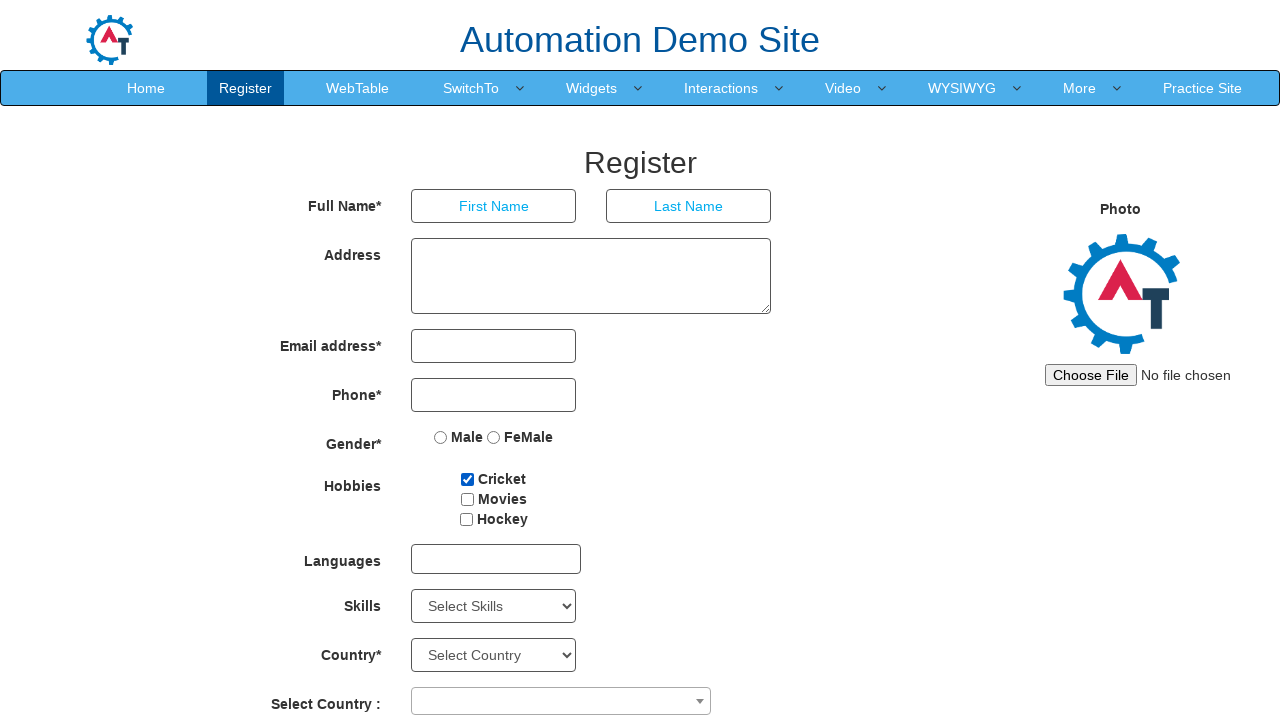

Clicked a hobby checkbox at (467, 499) on xpath=//input[@type='checkbox'] >> nth=1
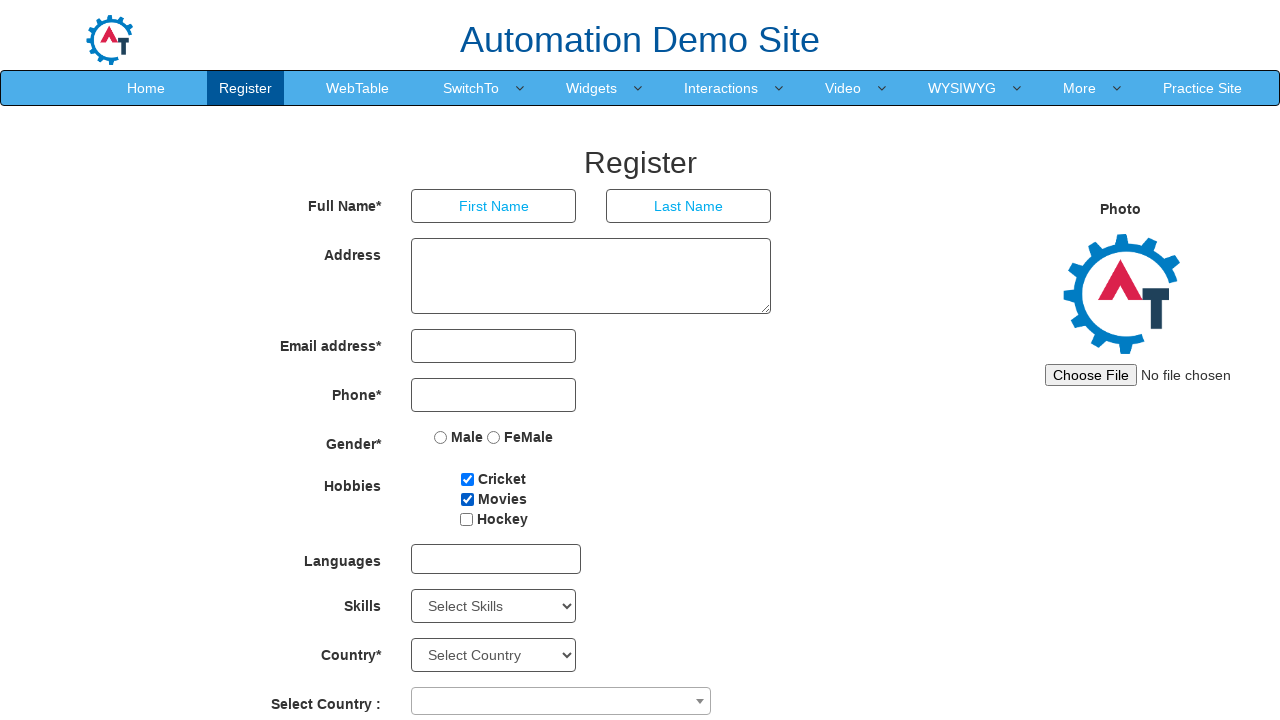

Clicked a hobby checkbox at (466, 519) on xpath=//input[@type='checkbox'] >> nth=2
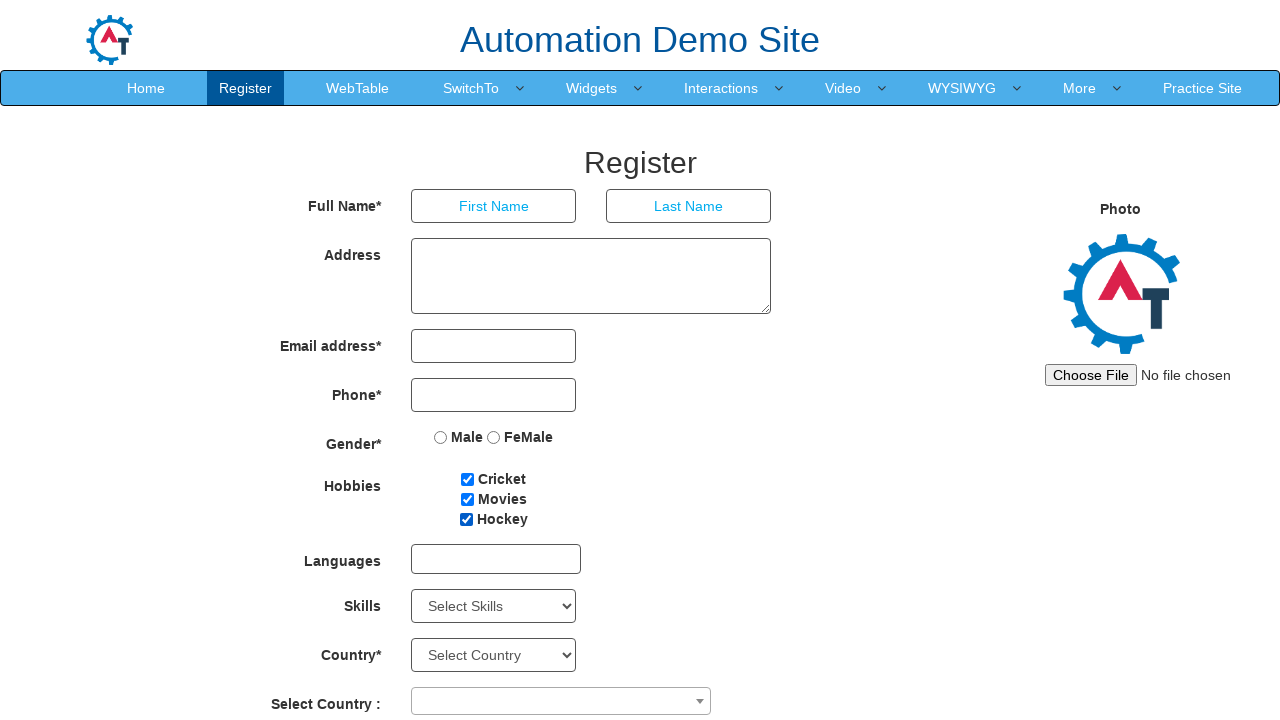

Selected Male gender radio button at (441, 437) on xpath=//input[@value='Male']
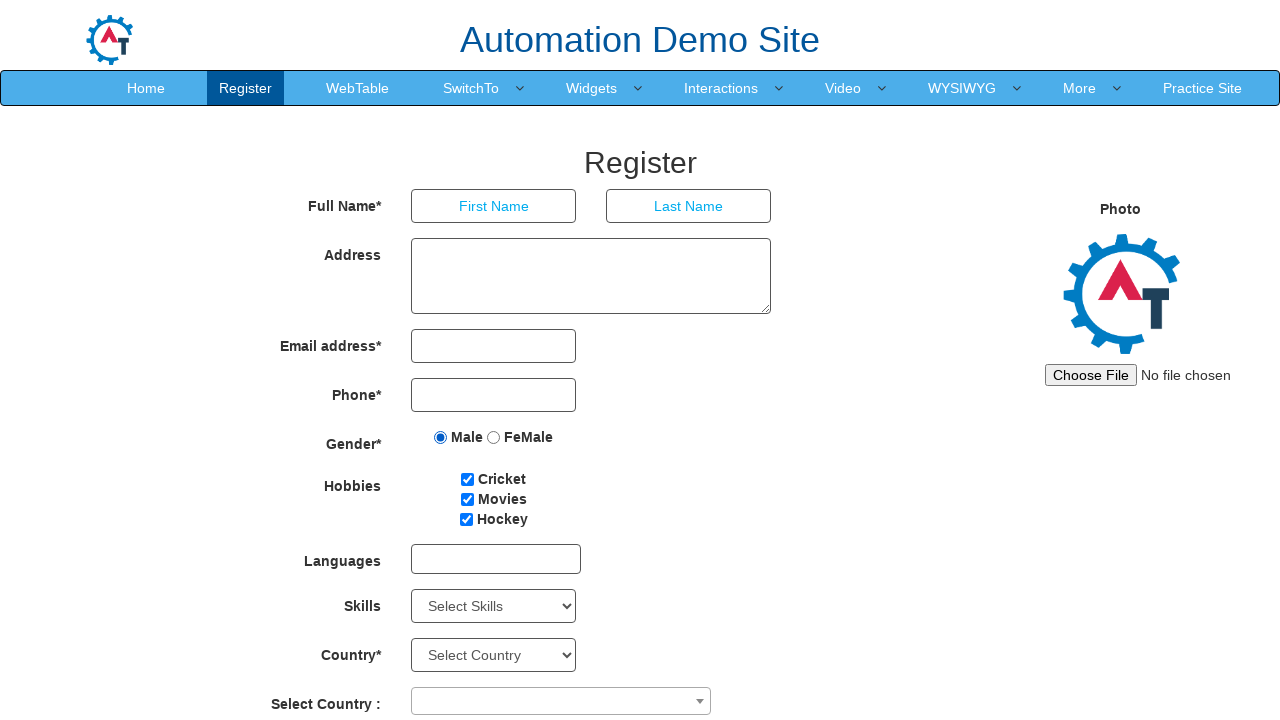

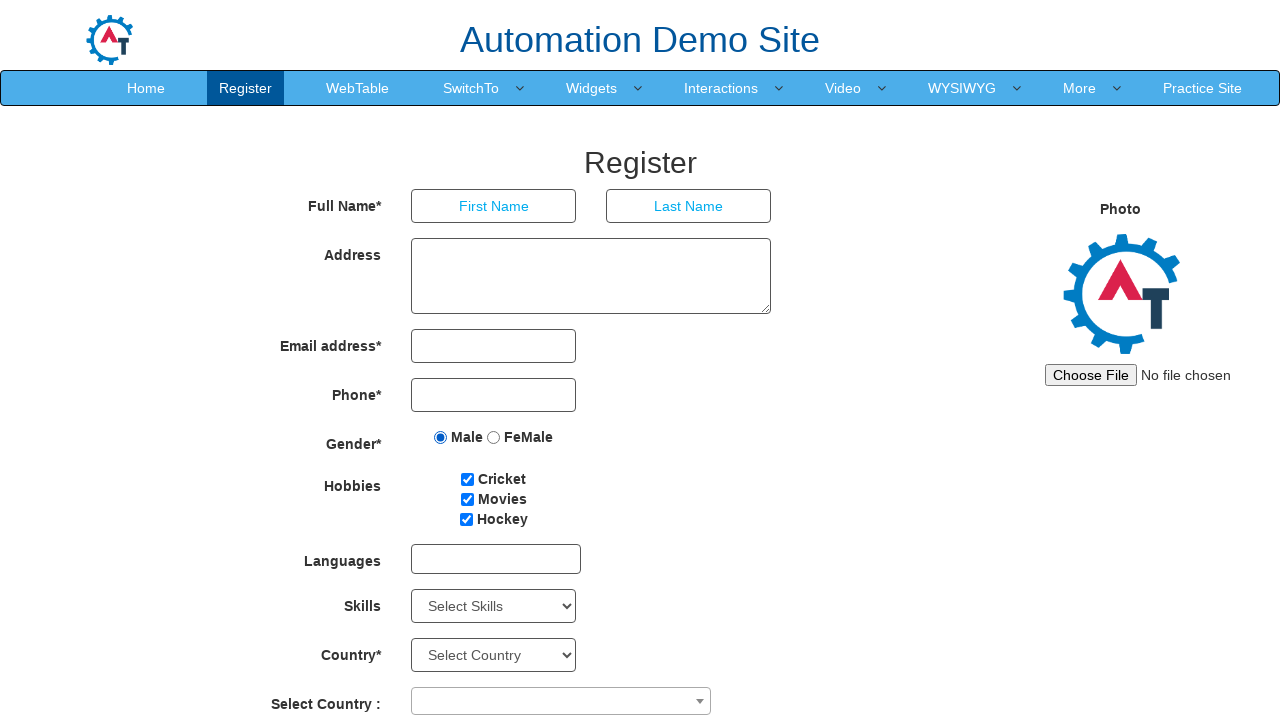